Writes and posts a message in a message box

Starting URL: https://coinmarketcap.com/

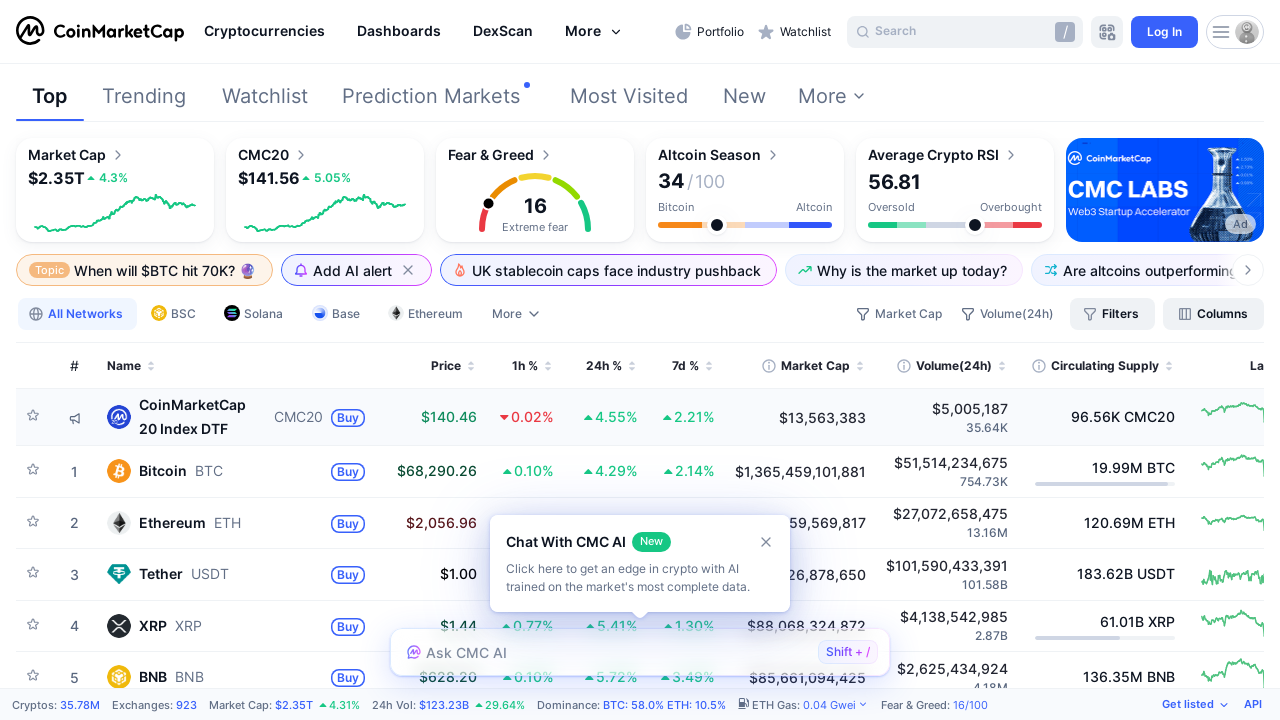

Filled message box with test message: 'This is a test message for automation' on textarea, input[type='text']
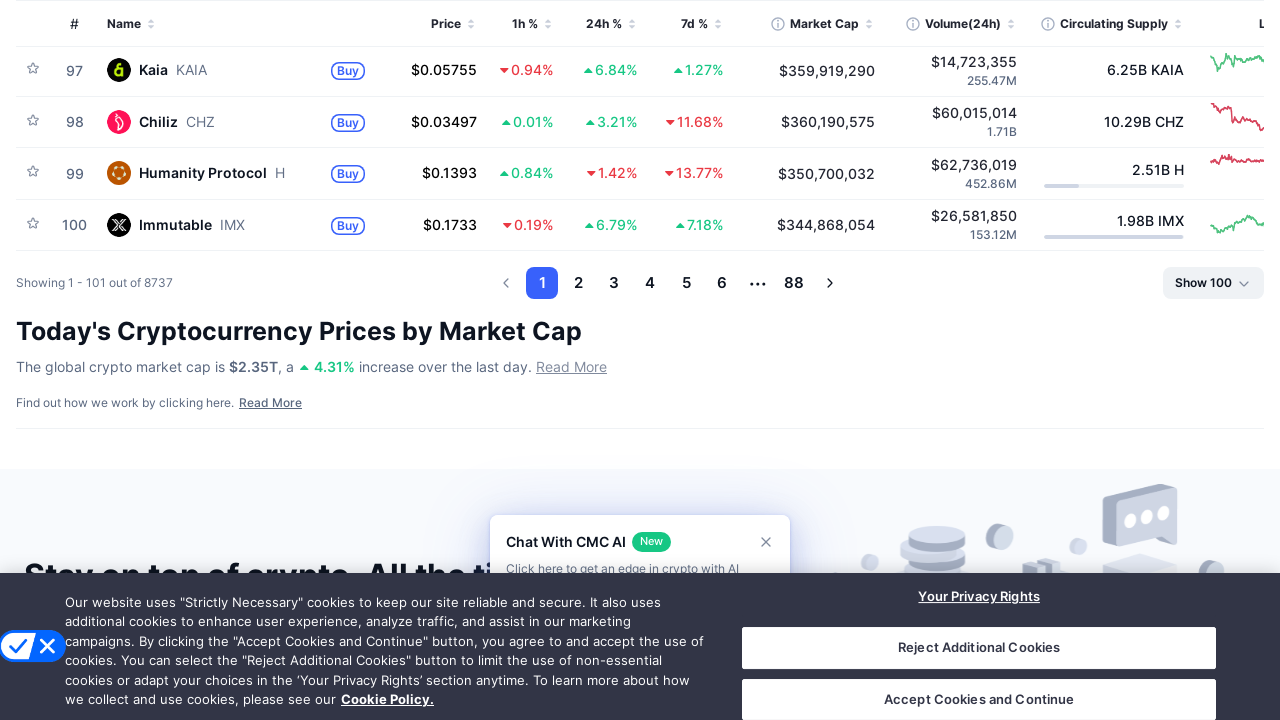

Pressed Enter to post the message on textarea, input[type='text']
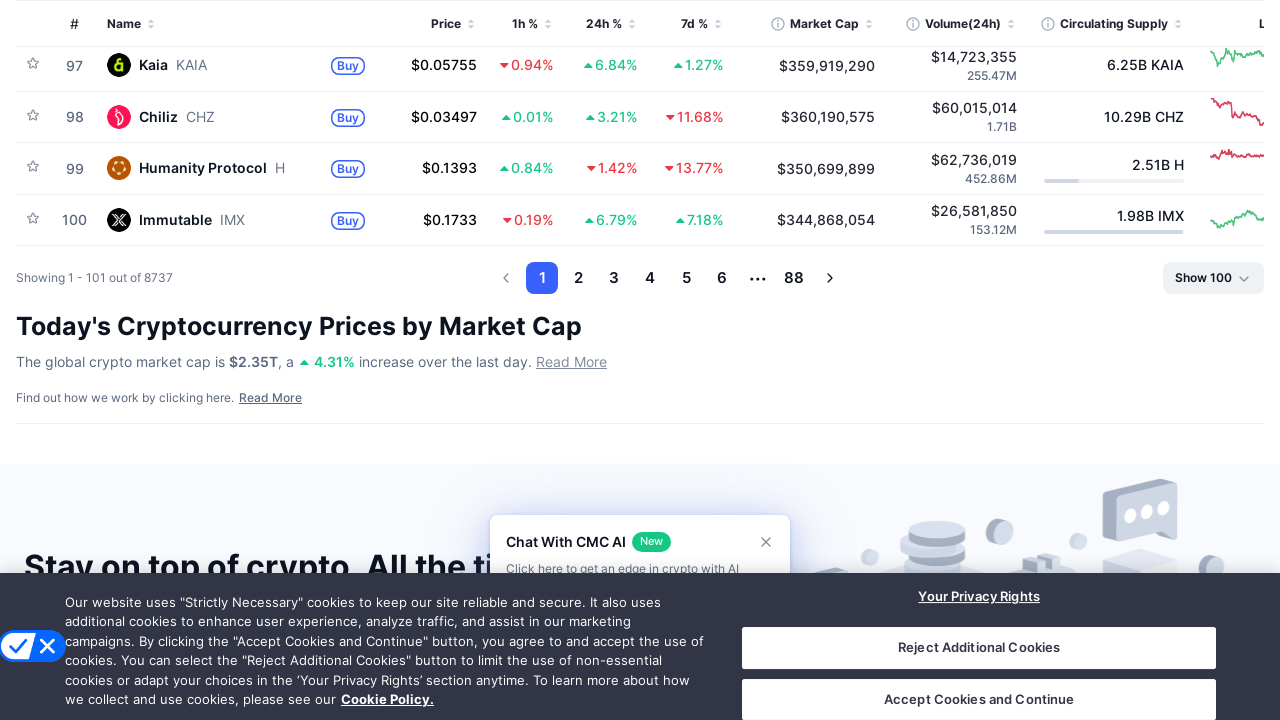

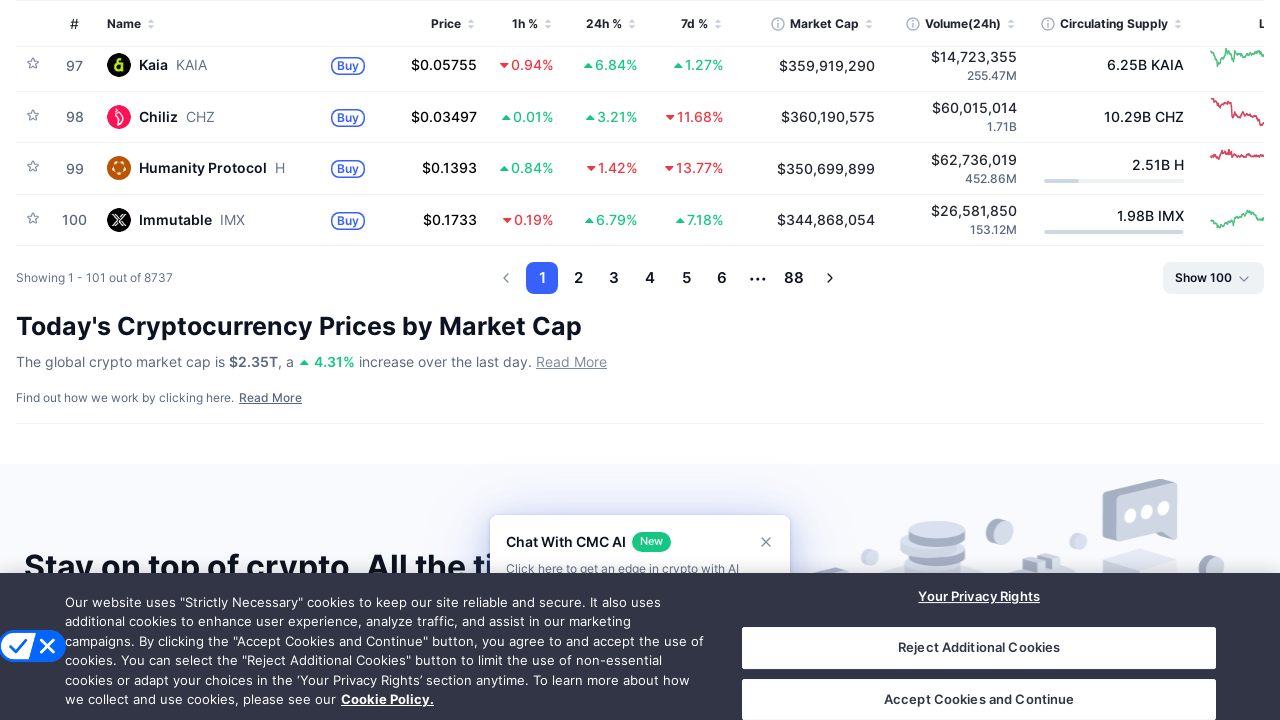